Verifies the mail contact button displays the correct email address and has a proper mailto link

Starting URL: https://ancabota09.wixsite.com/intern

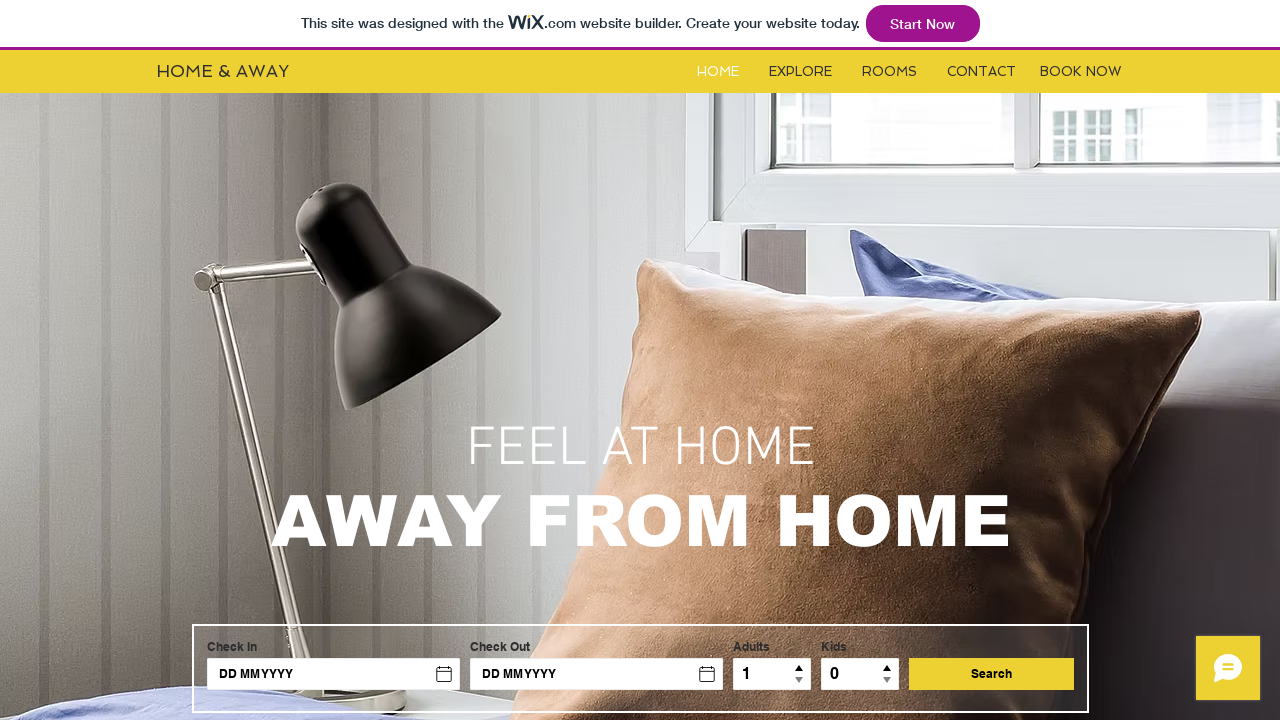

Mail button became visible
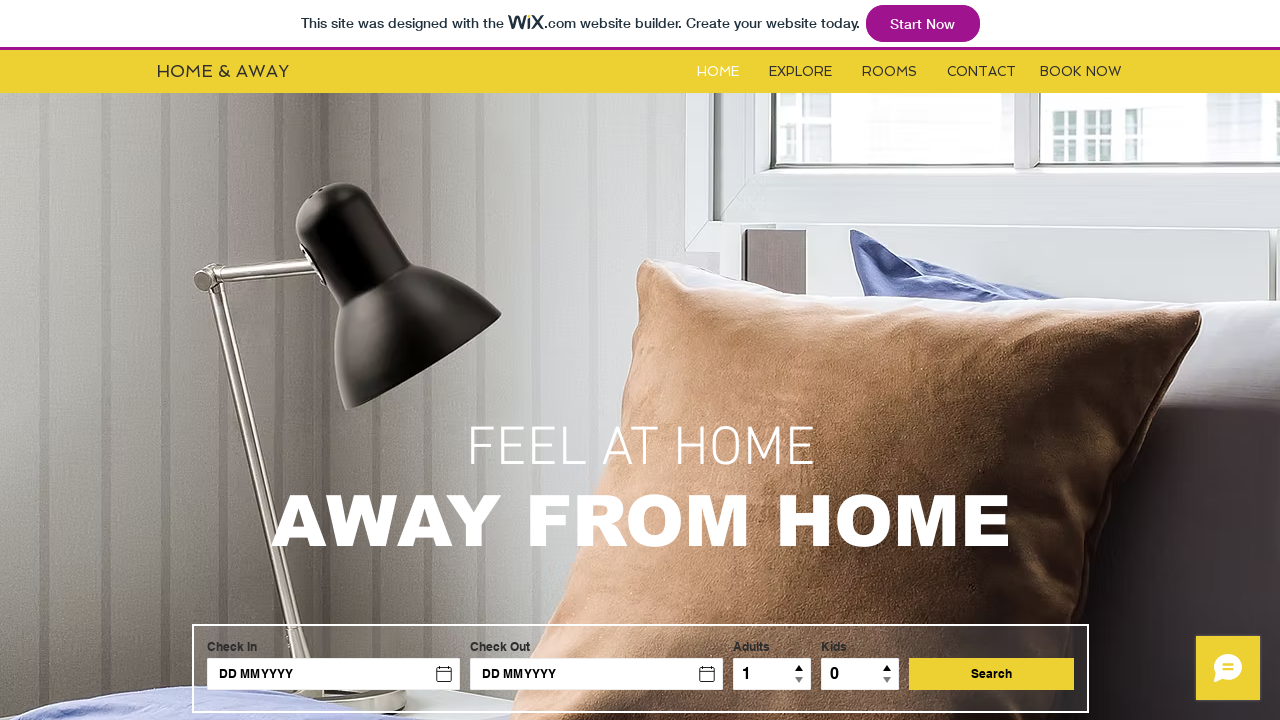

Retrieved mail button text content
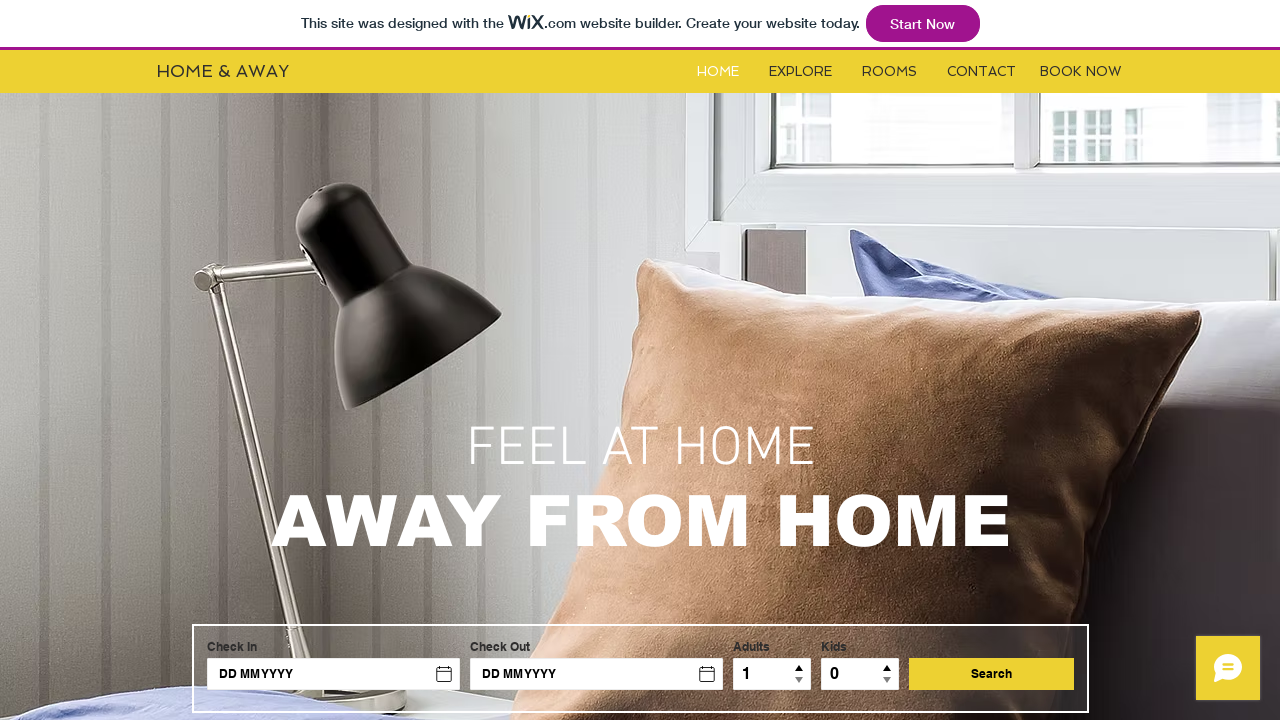

Verified mail button displays correct email 'info@mysite.com'
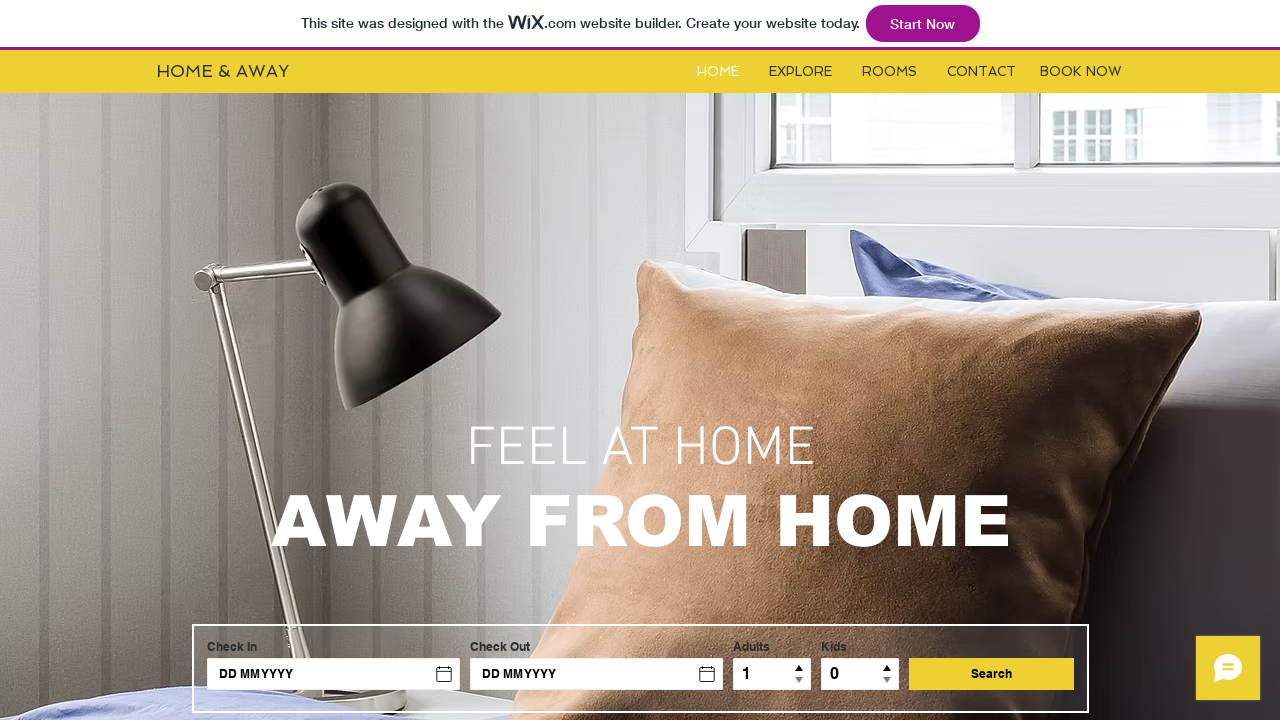

Retrieved href attribute from mail button
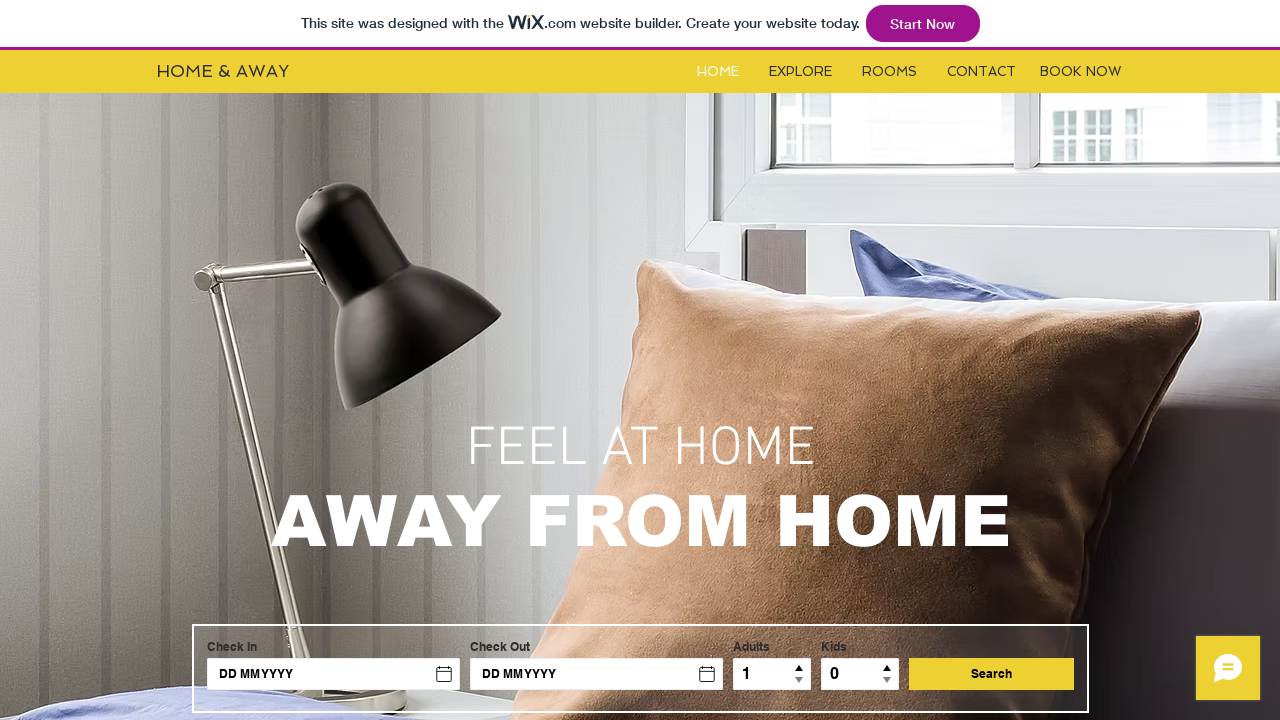

Verified href attribute starts with 'mailto:'
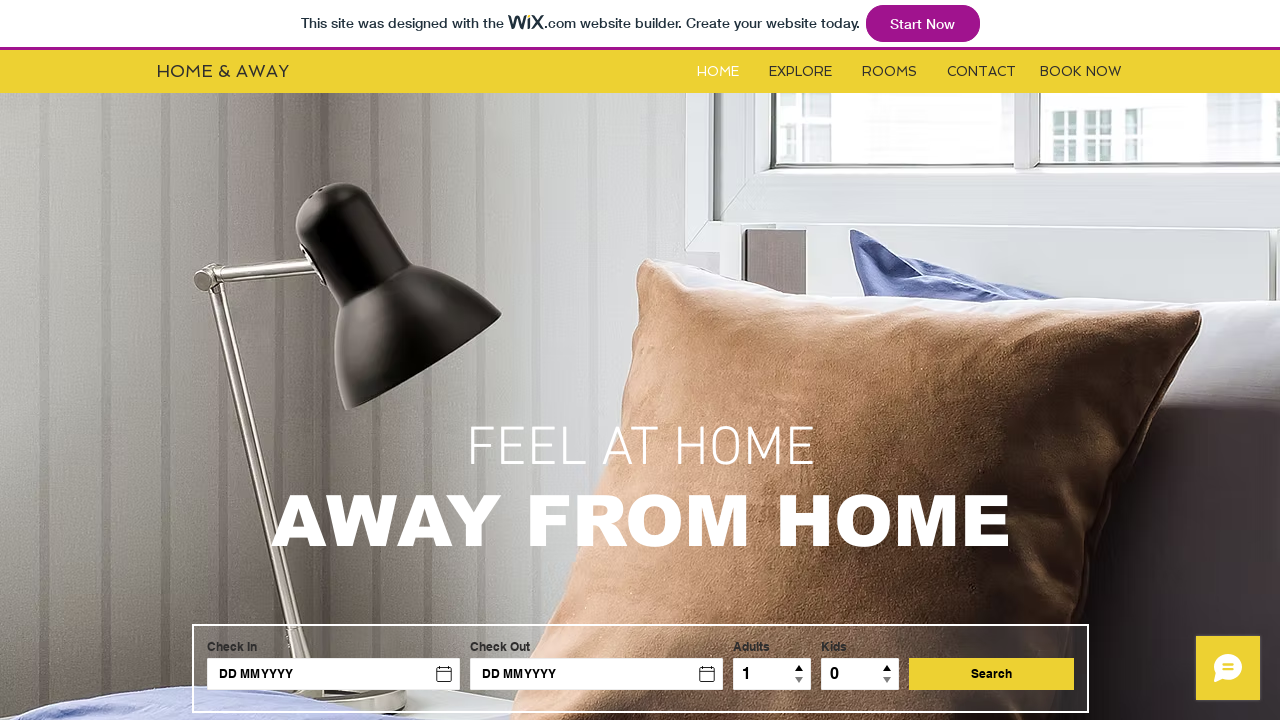

Verified mailto link contains correct email address
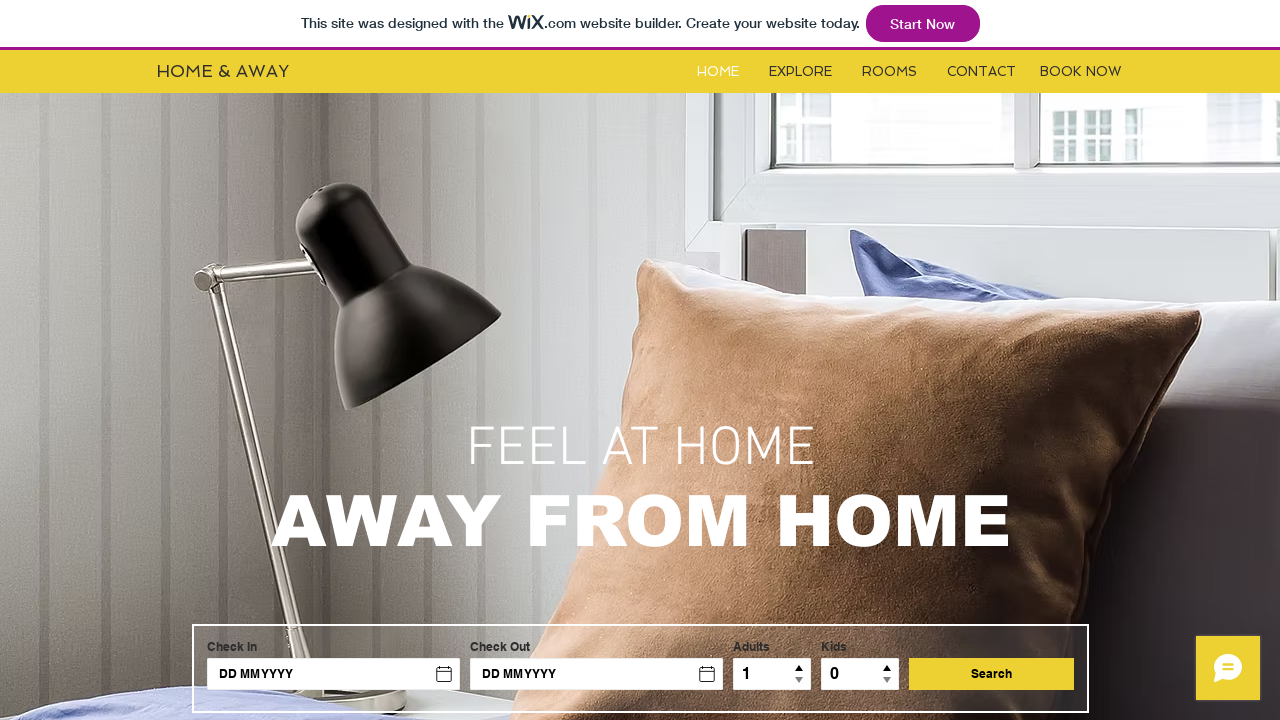

Clicked the mail button to open email client at (497, 635) on a[data-auto-recognition='true'].wixui-rich-text__text
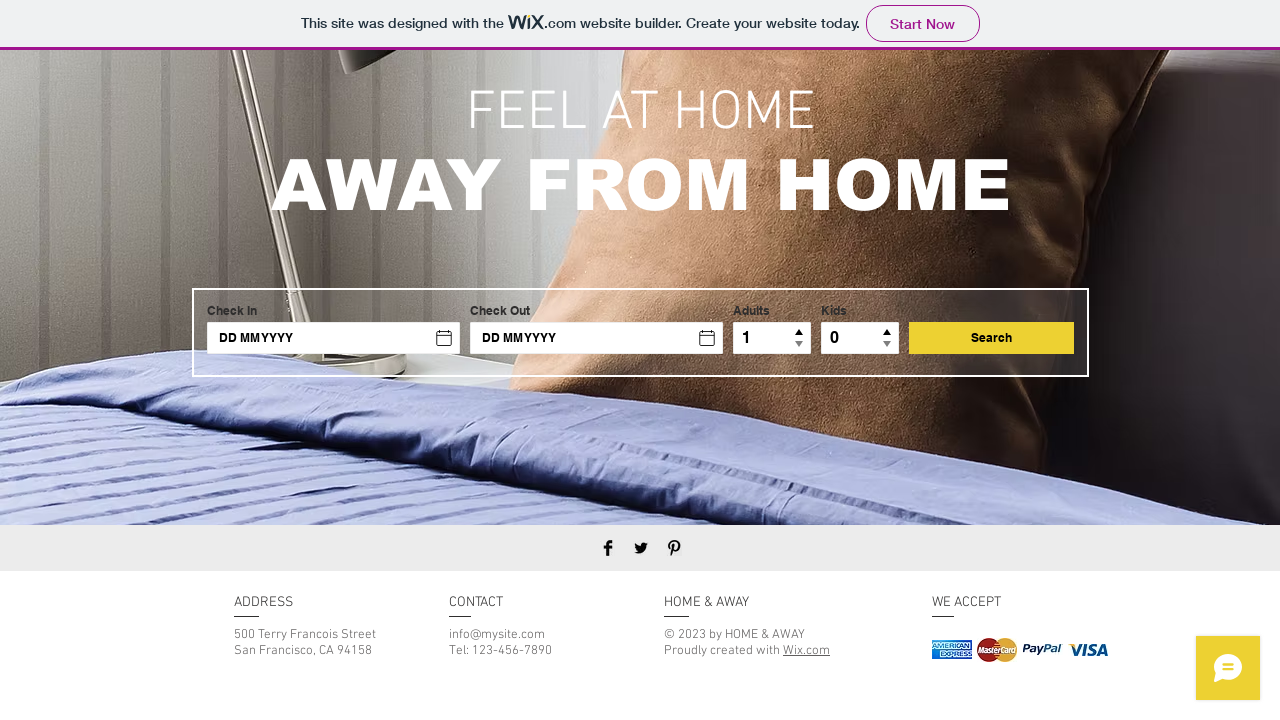

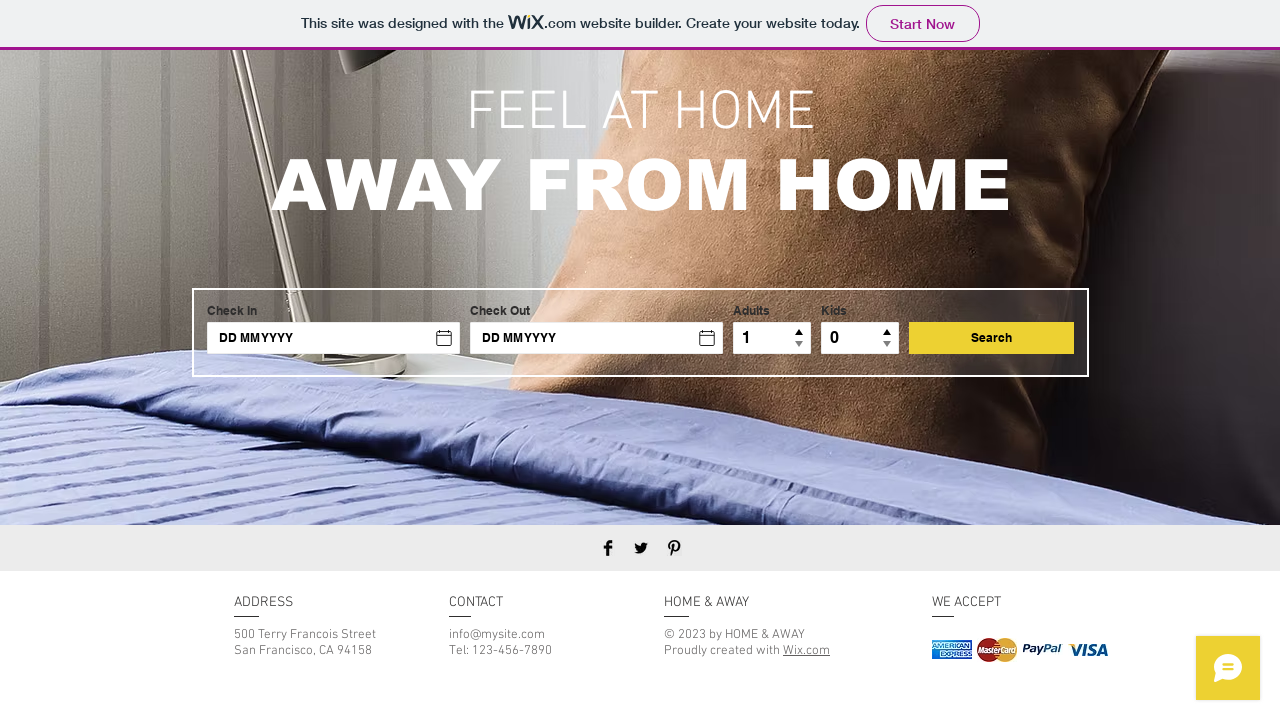